Tests dynamic controls by clicking the Remove button and then locating the Add button that appears

Starting URL: http://the-internet.herokuapp.com/dynamic_controls

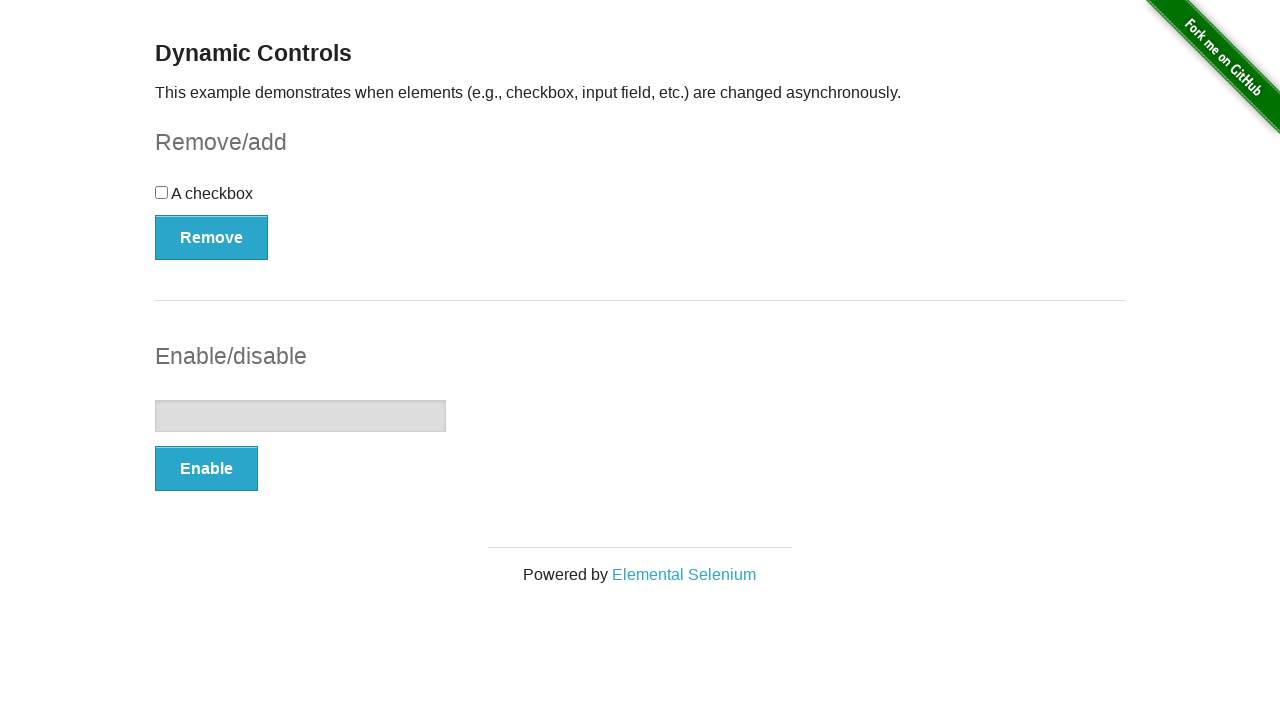

Clicked the Remove button at (212, 237) on xpath=//*[.='Remove']
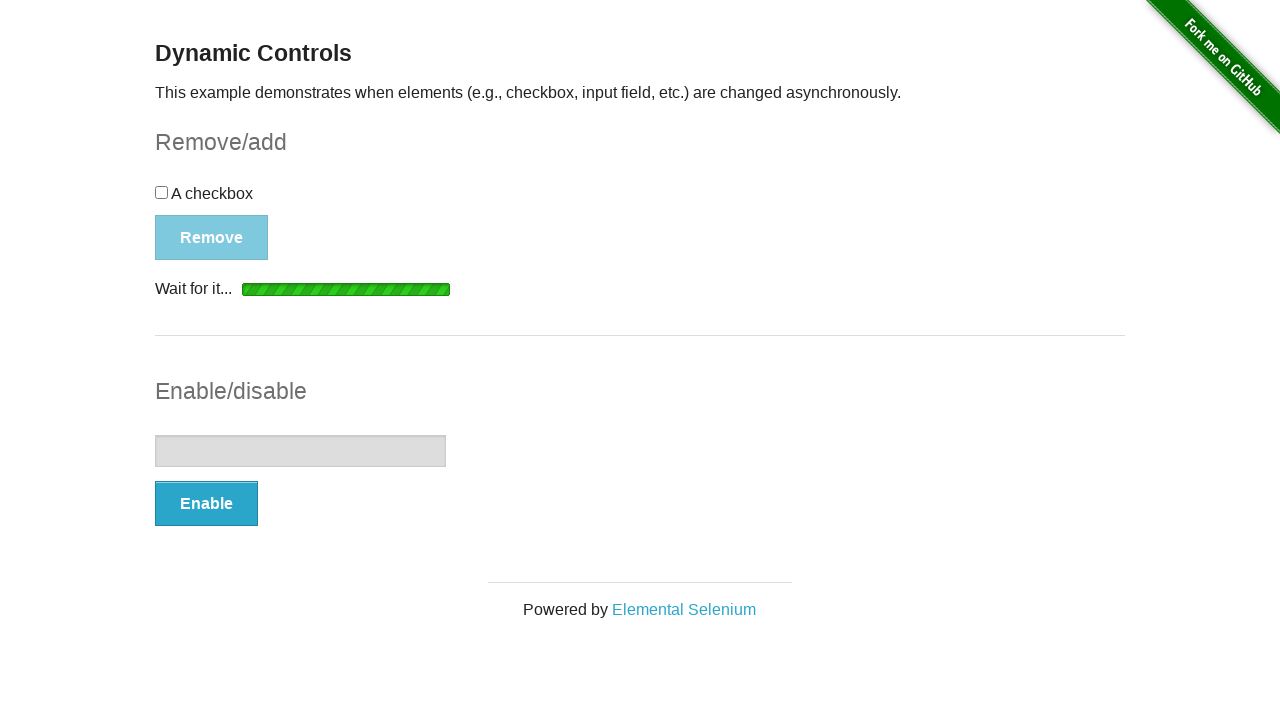

Waited for the Add button to appear
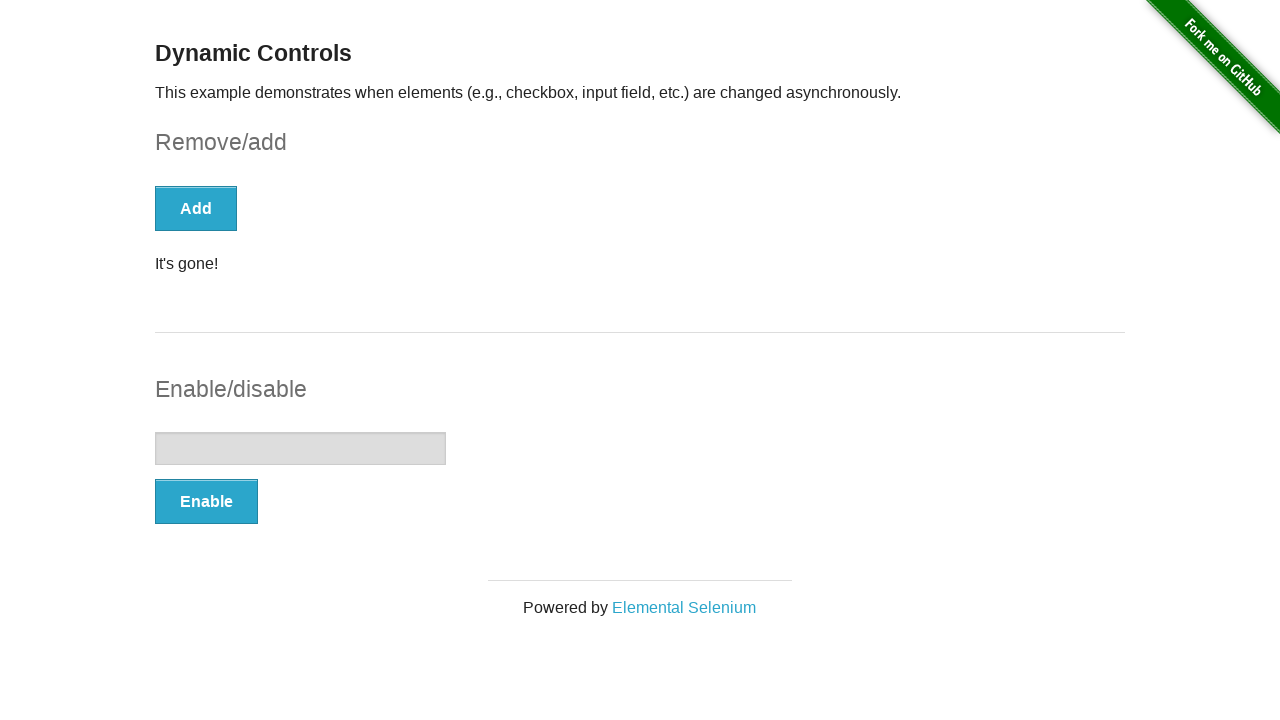

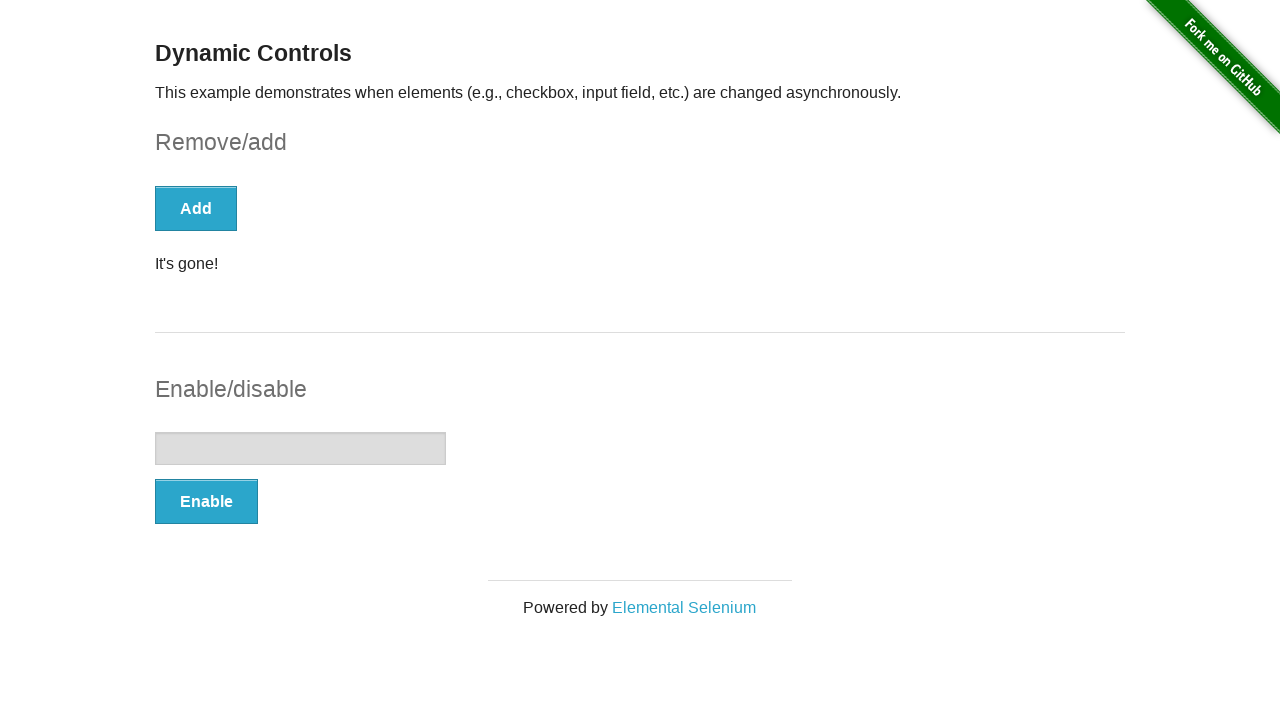